Tests login form validation by attempting to submit empty form

Starting URL: https://demoqa.com/login

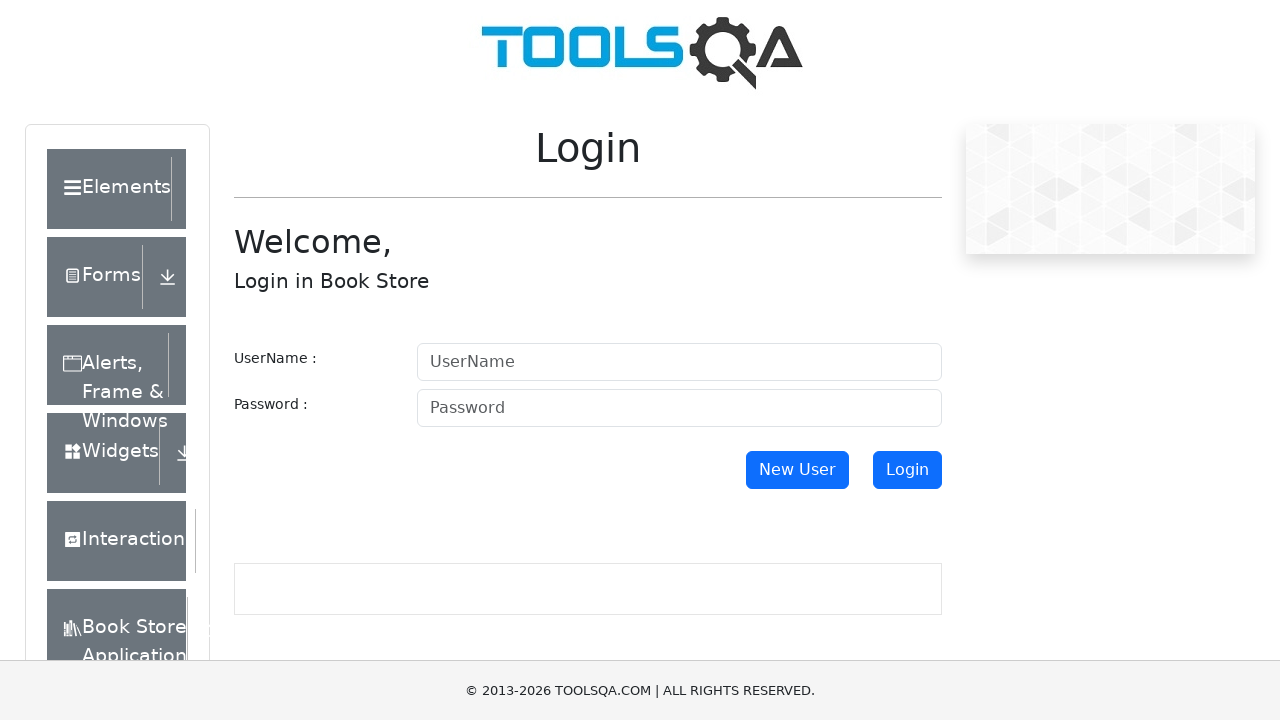

Clicked login button without filling any fields at (907, 470) on #login
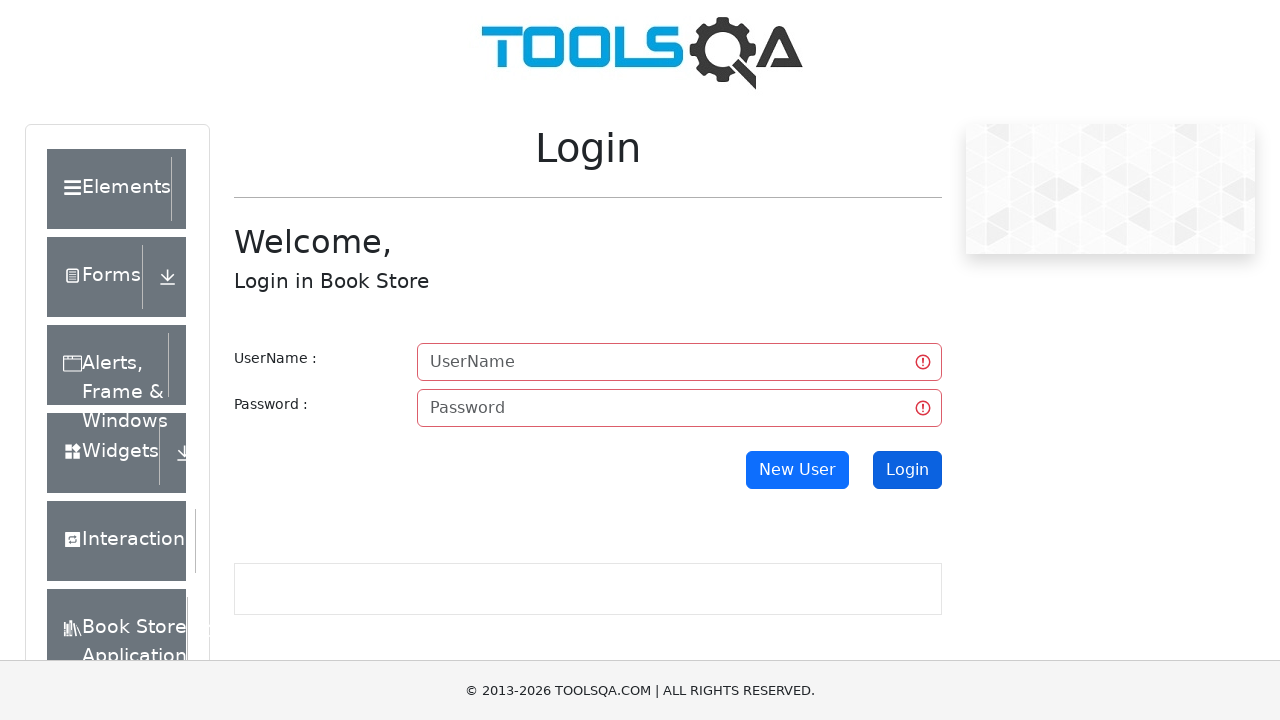

Validation error appeared on form field
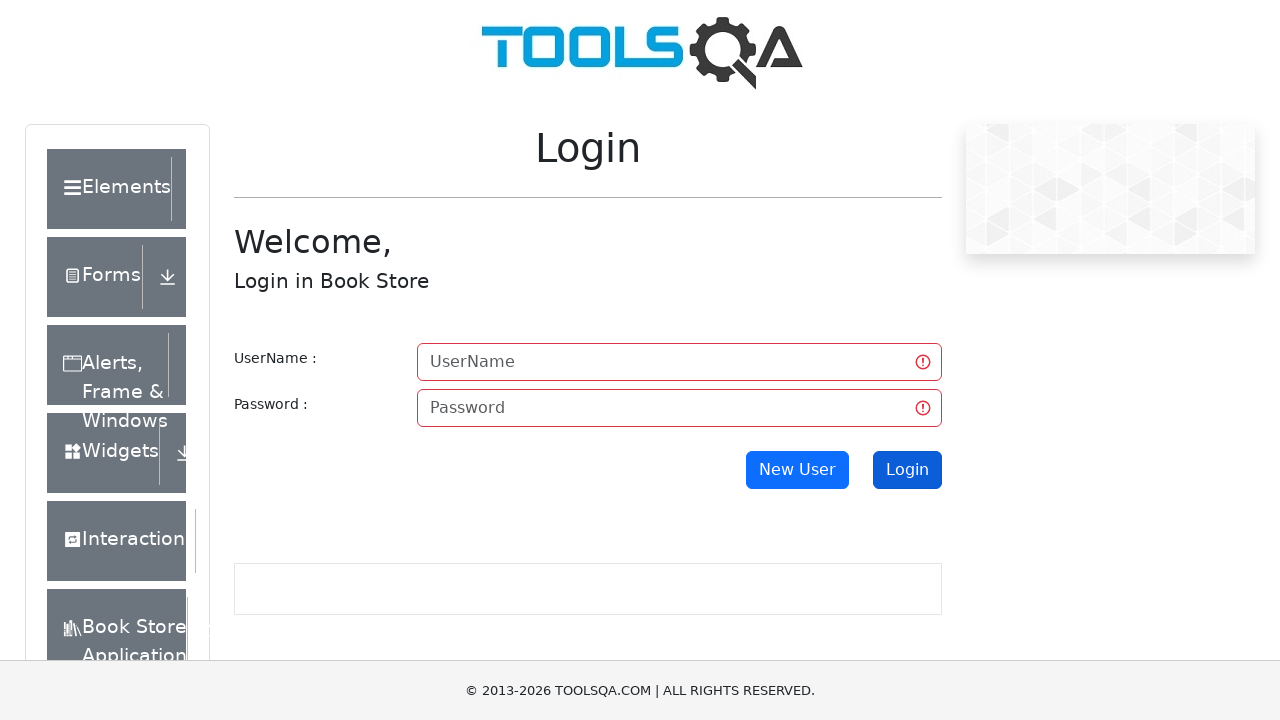

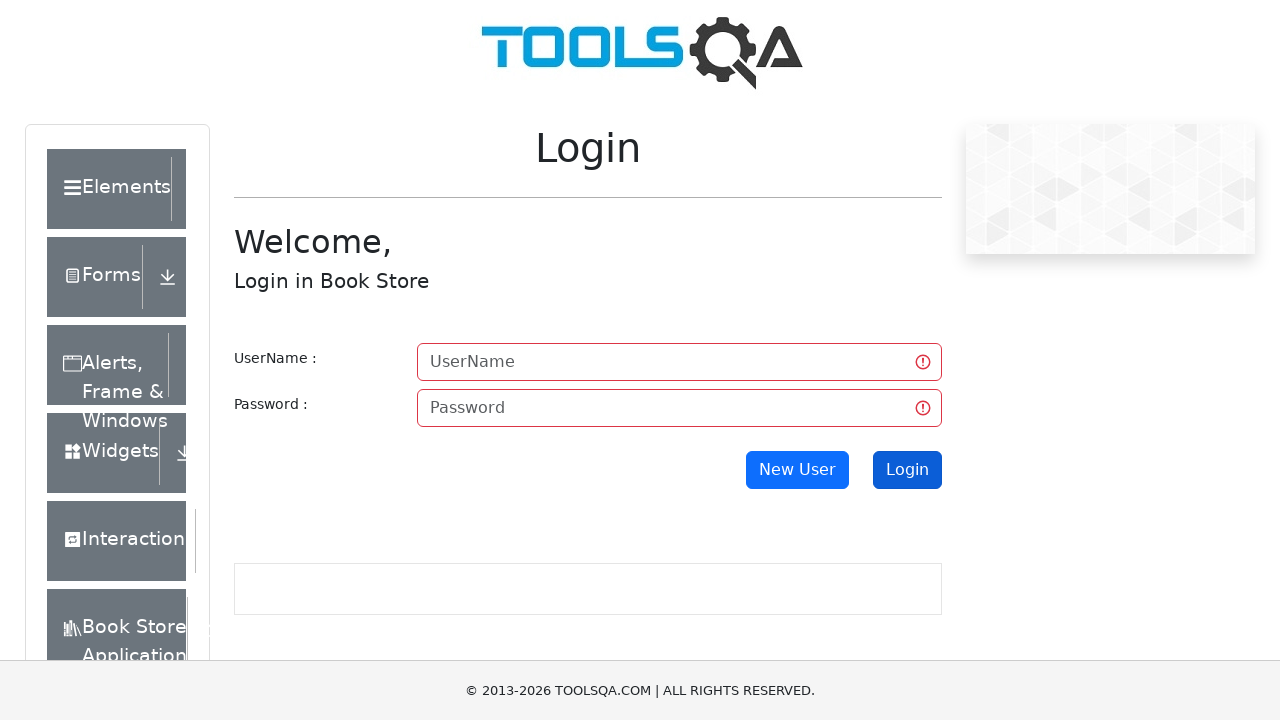